Navigates to an Angular practice form page, locates a name input field using relative locators, and fills it with text

Starting URL: https://rahulshettyacademy.com/angularpractice/

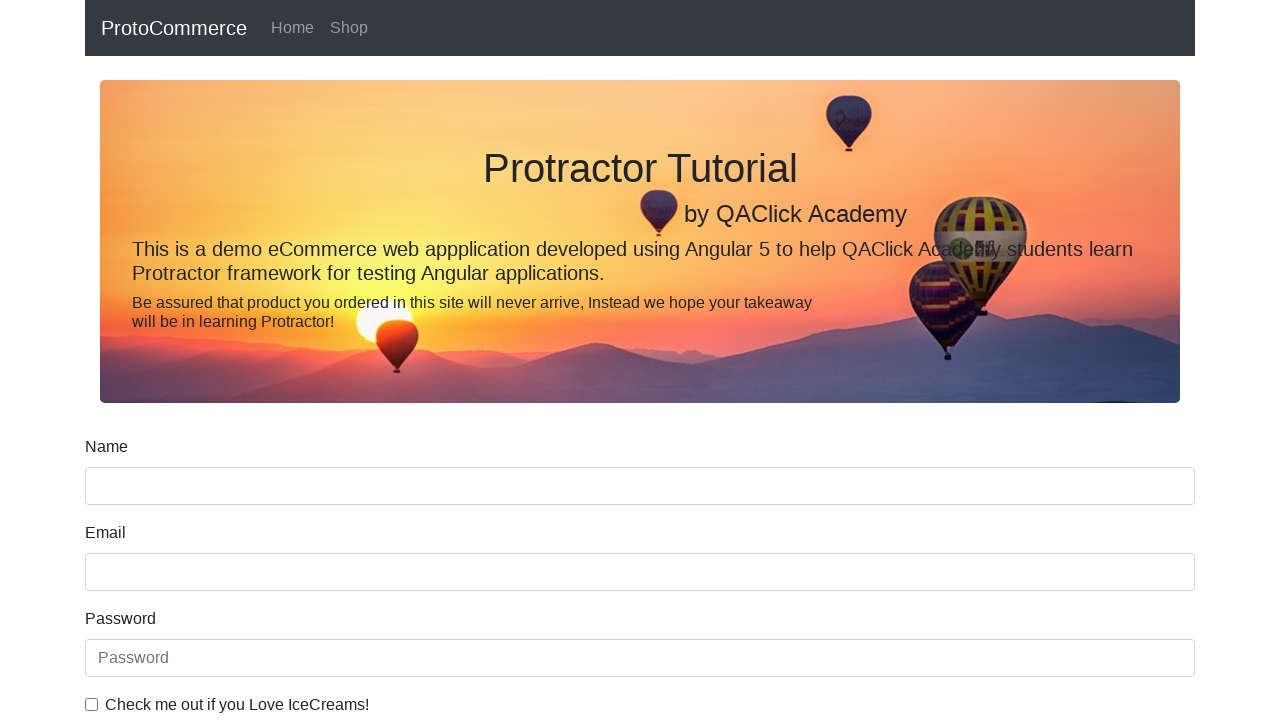

Navigated to Angular practice form page
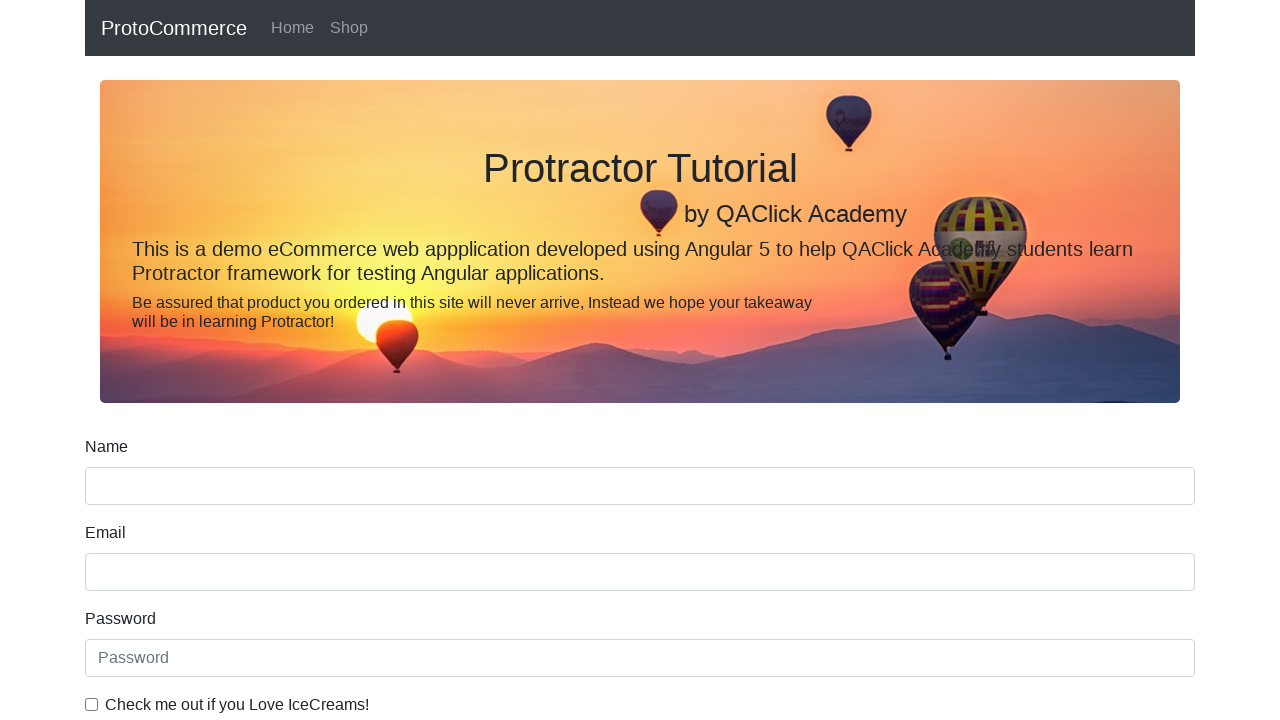

Filled name input field with 'abcd' on (//*[@name='name'])[1]
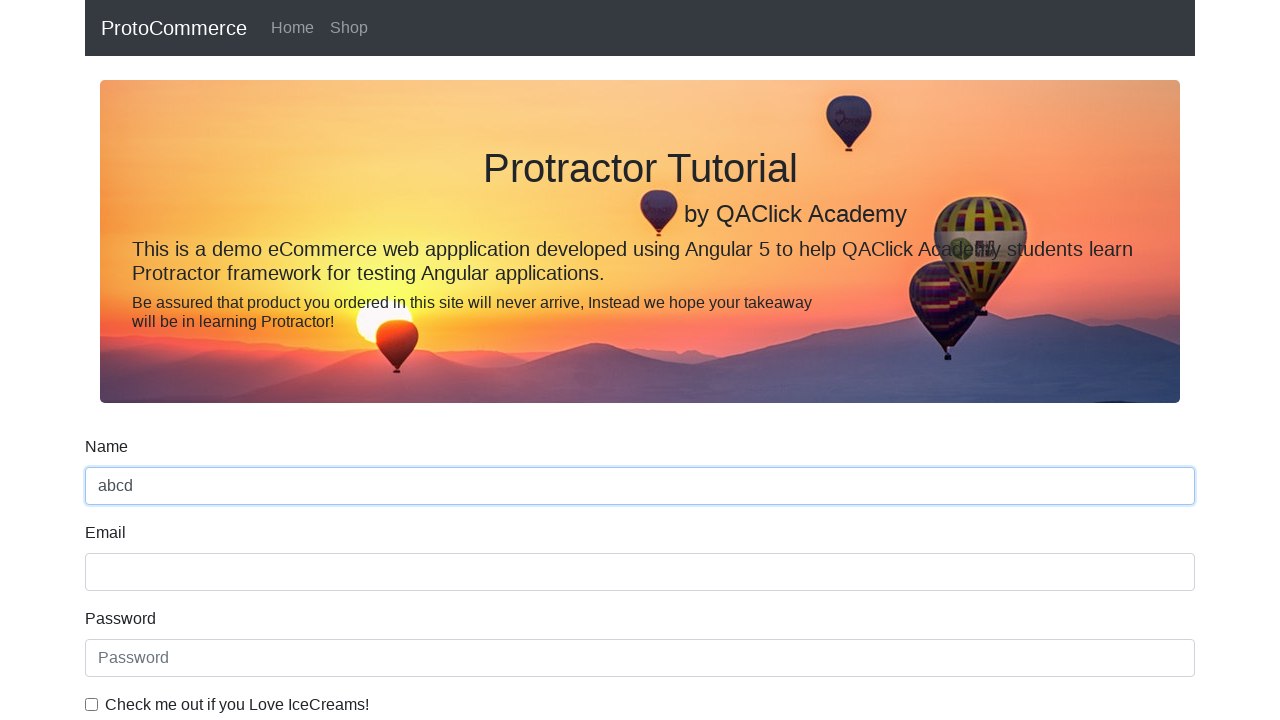

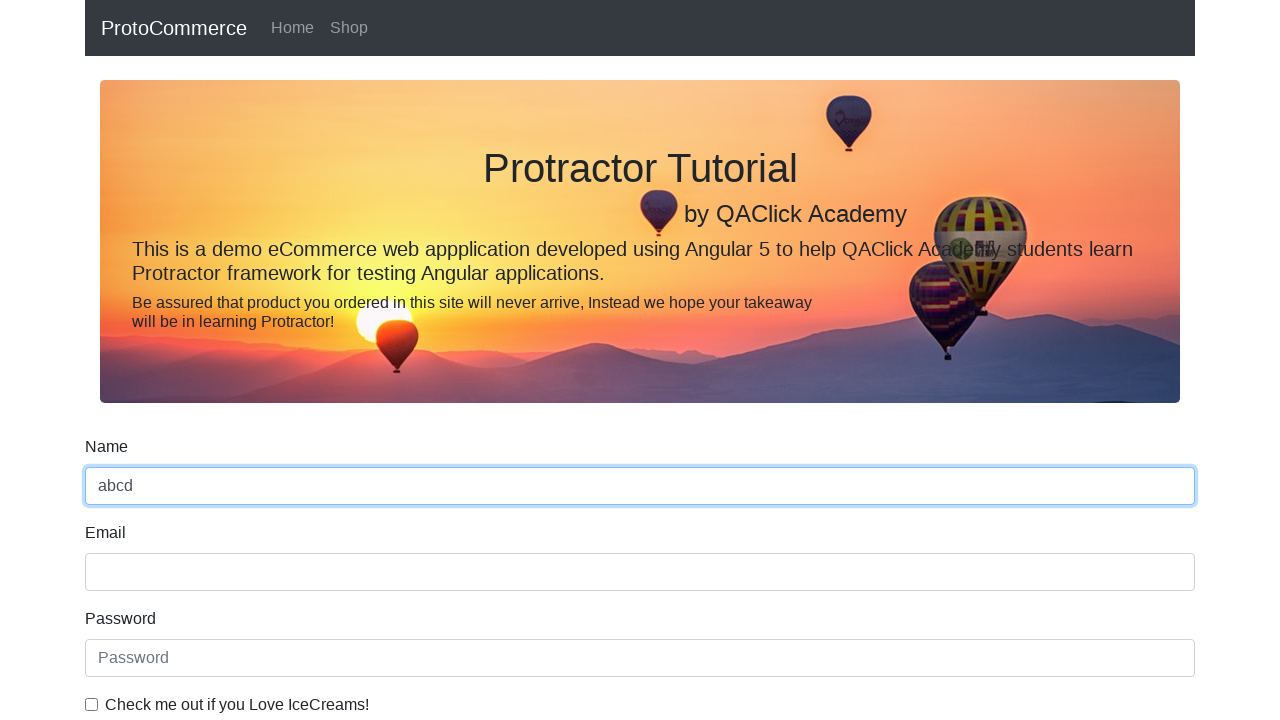